Navigates to the Tech With Tim website homepage

Starting URL: https://www.techwithtim.net/

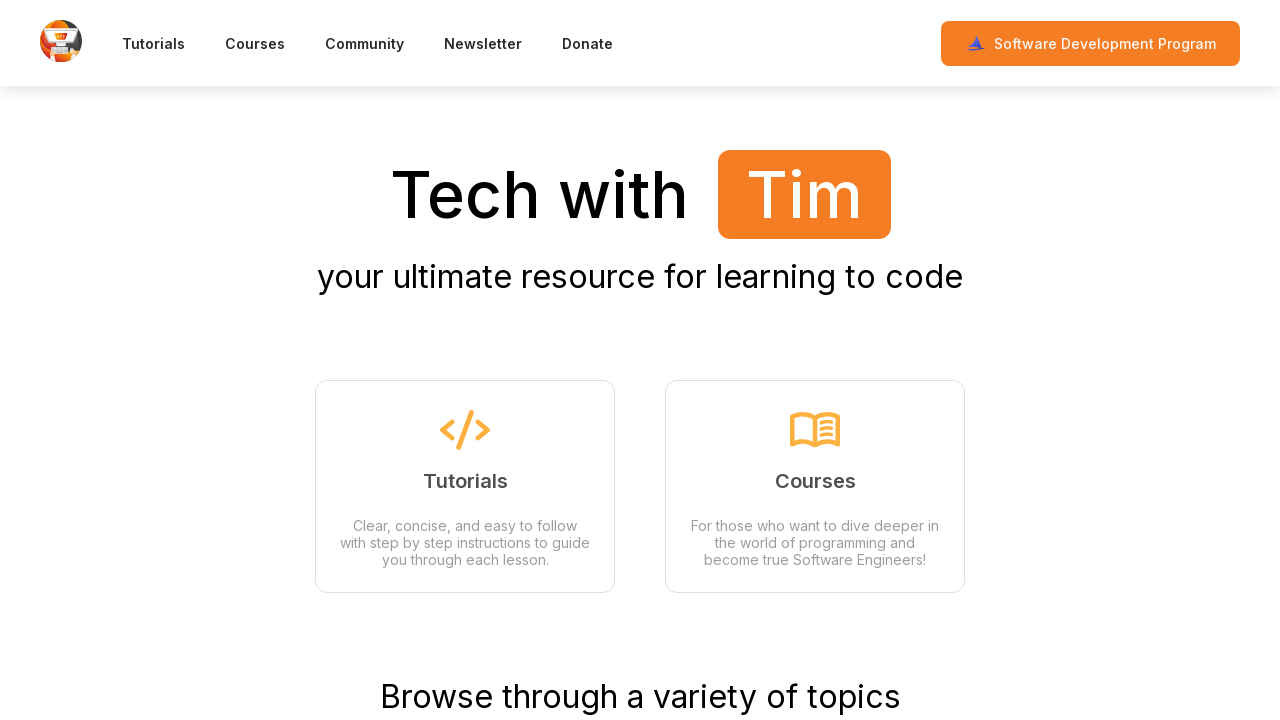

Waited for page to reach domcontentloaded state
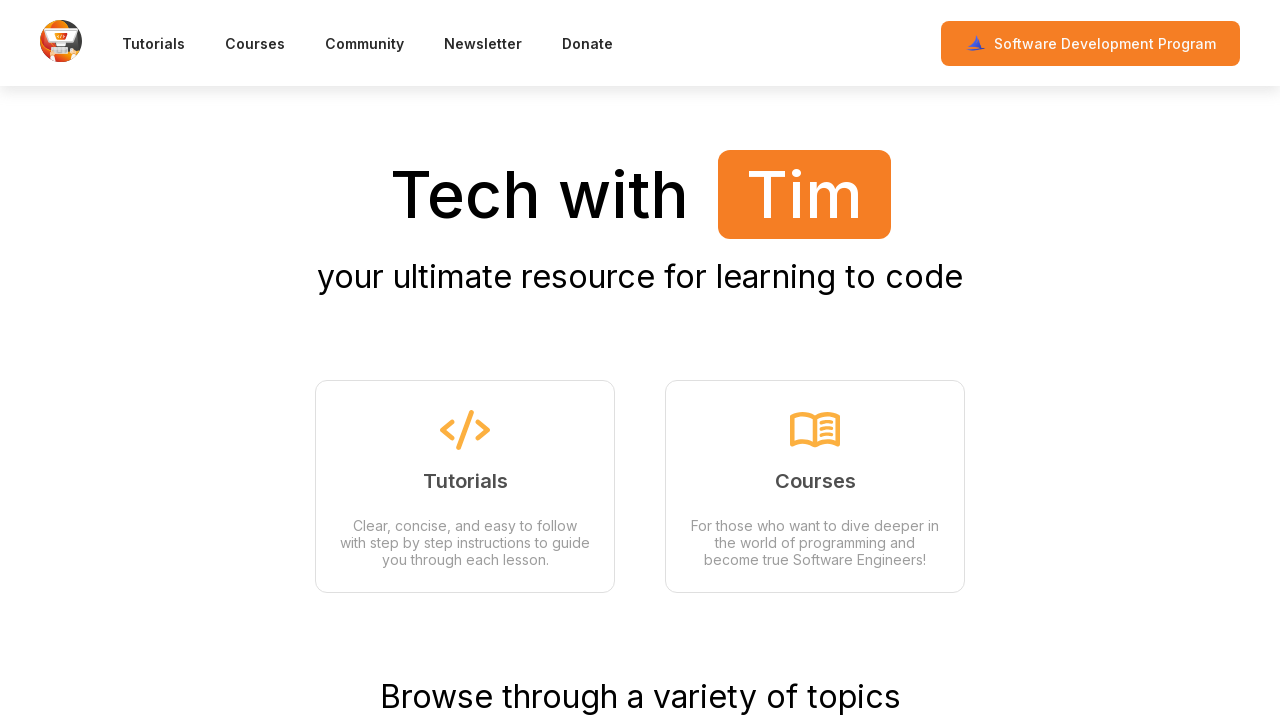

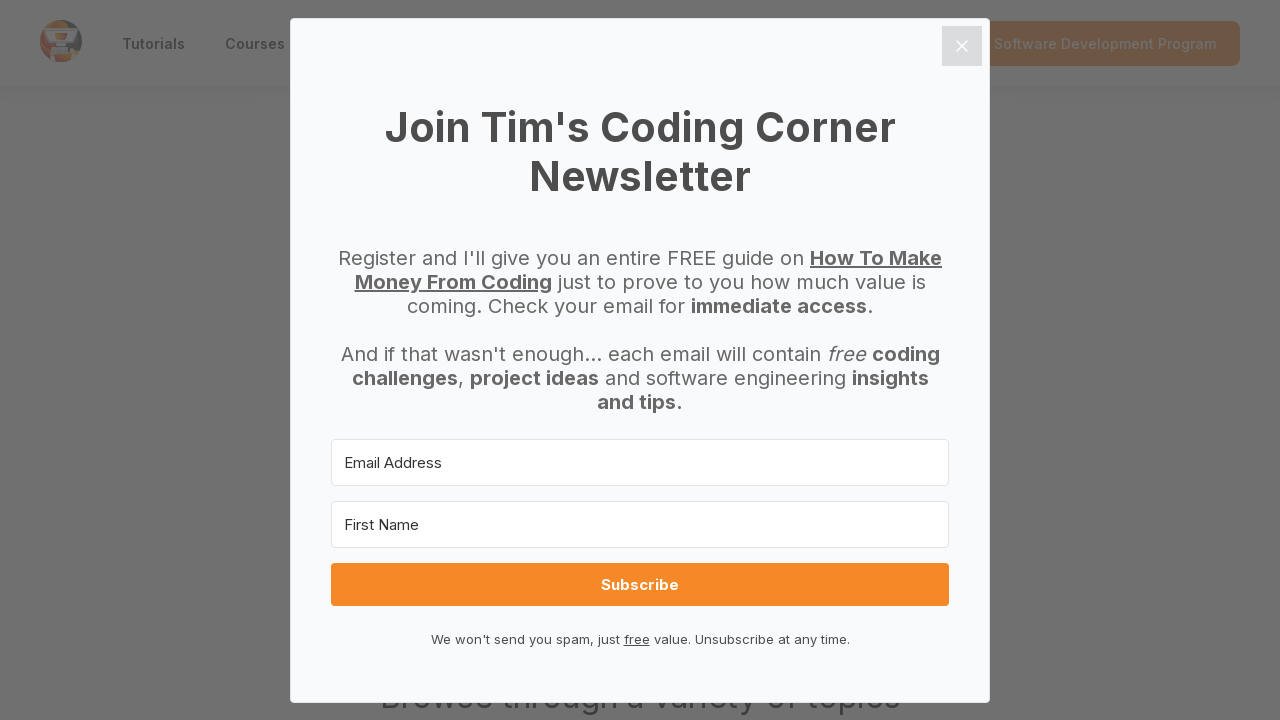